Simple script that navigates to Rahul Shetty Academy website homepage without performing any additional actions

Starting URL: https://www.rahulshettyacademy.com

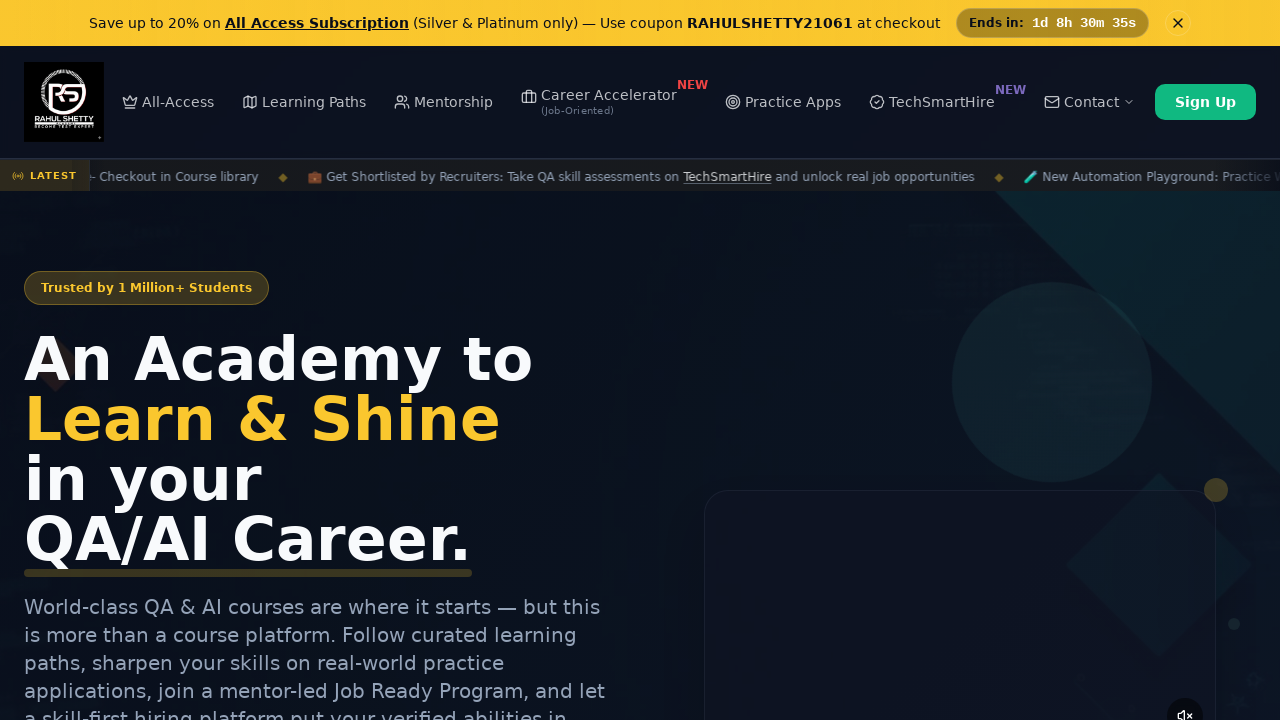

Waited for page to load - DOM content fully loaded on Rahul Shetty Academy homepage
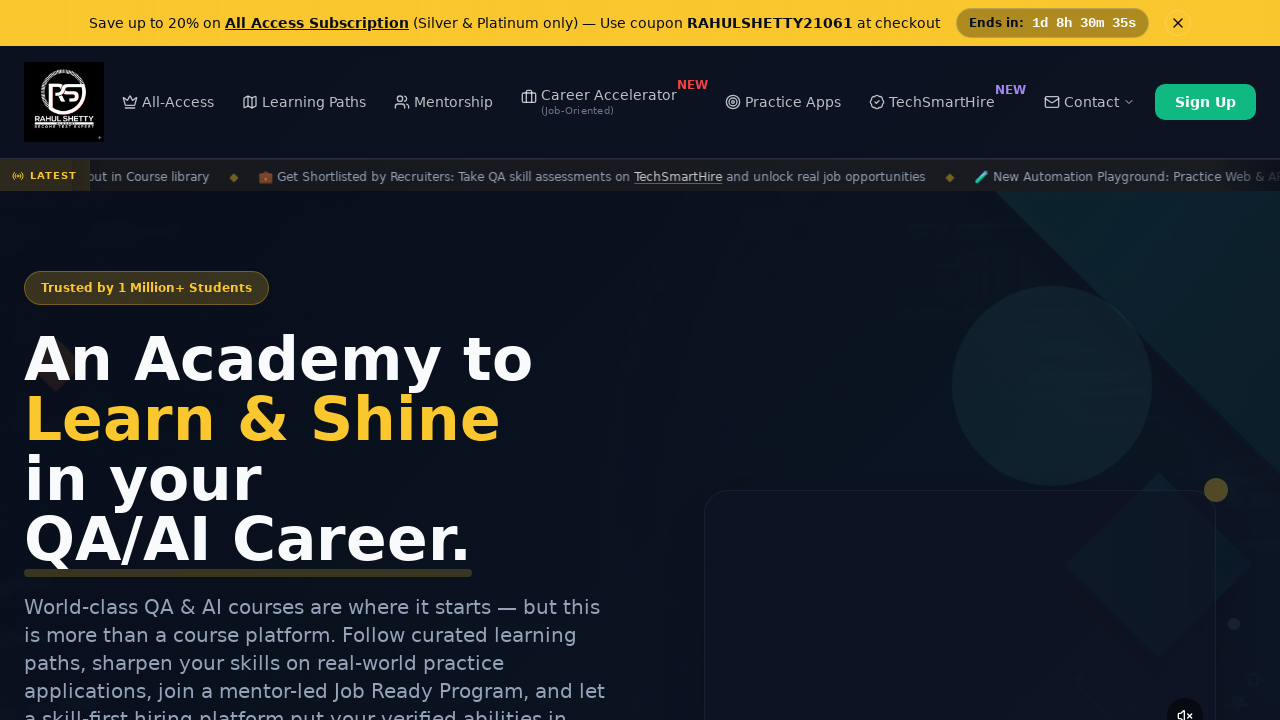

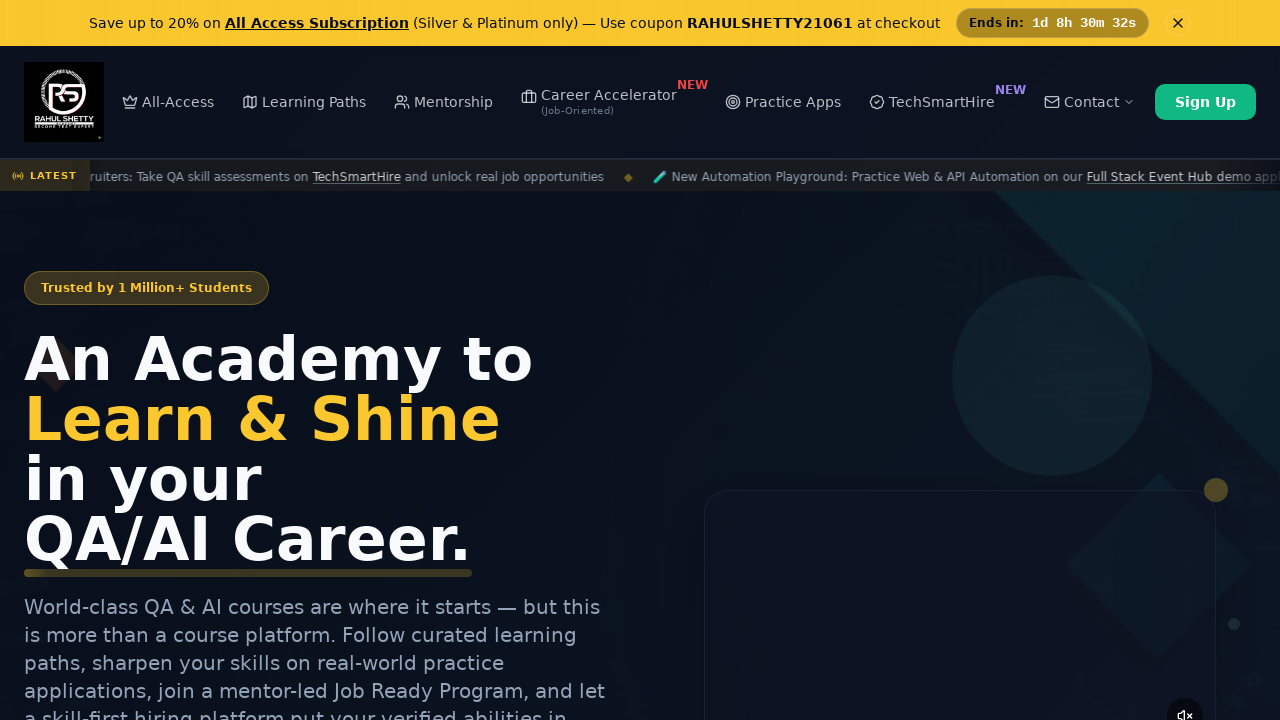